Tests clicking a button with a dynamic ID multiple times on the UI Testing Playground site to verify that buttons with changing IDs can still be located by CSS class selectors.

Starting URL: http://uitestingplayground.com/dynamicid

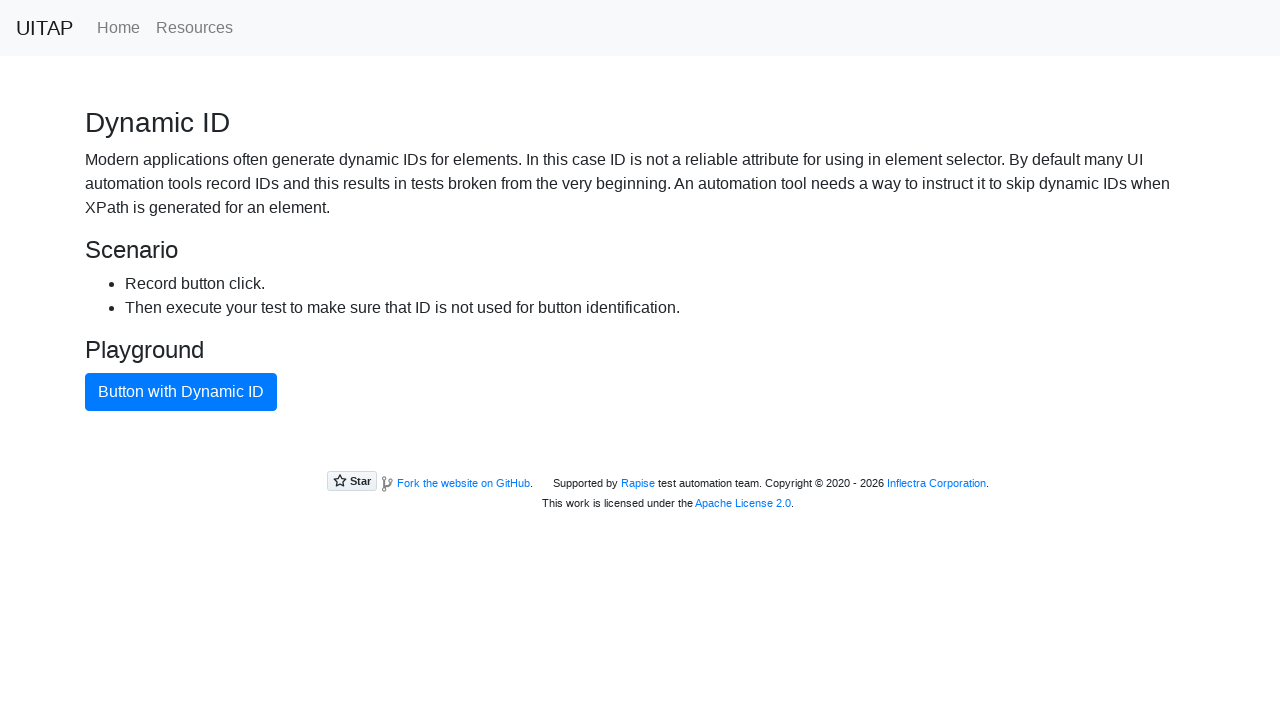

Clicked blue button with dynamic ID (click 1 of 3) at (181, 392) on button.btn.btn-primary
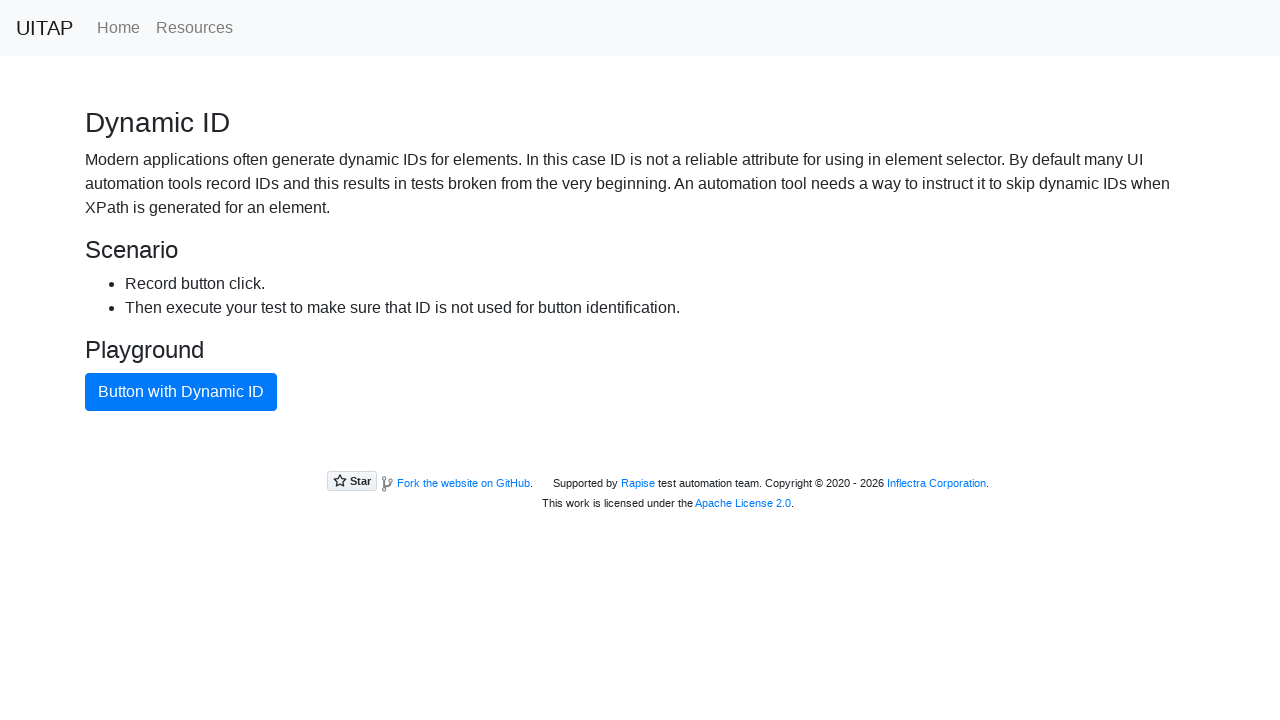

Clicked blue button with dynamic ID (click 2 of 3) at (181, 392) on button.btn.btn-primary
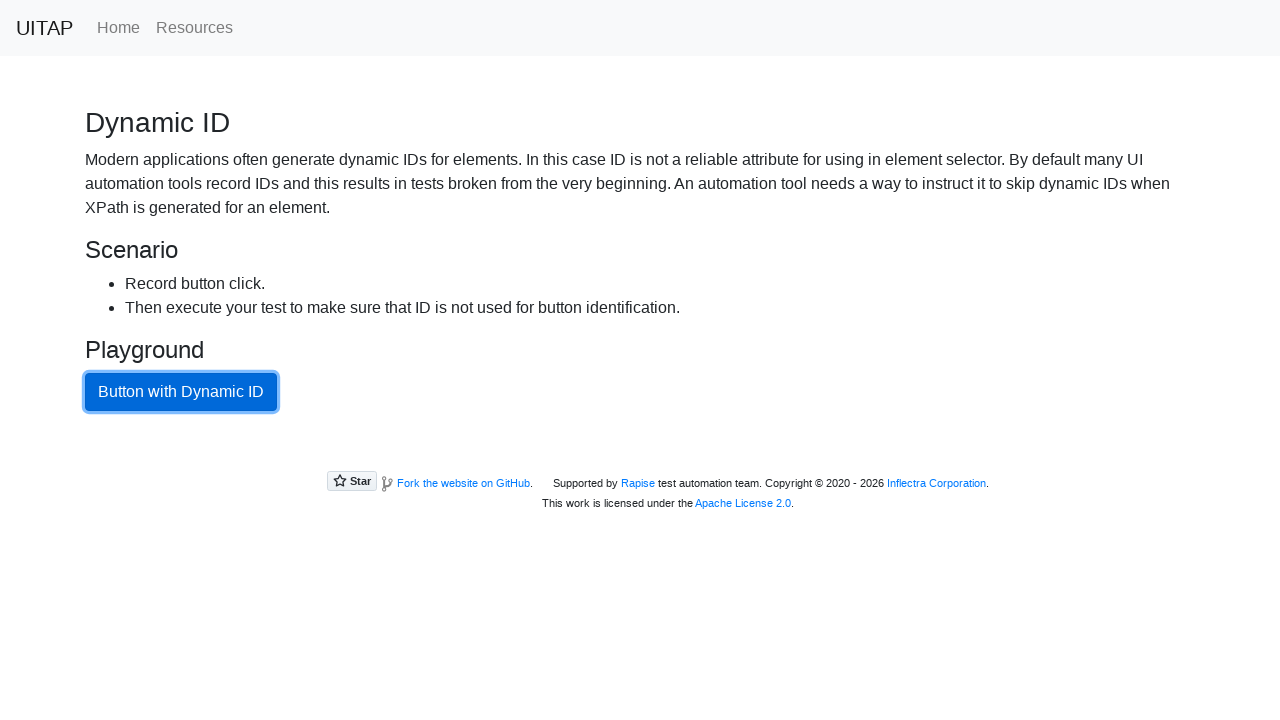

Clicked blue button with dynamic ID (click 3 of 3) at (181, 392) on button.btn.btn-primary
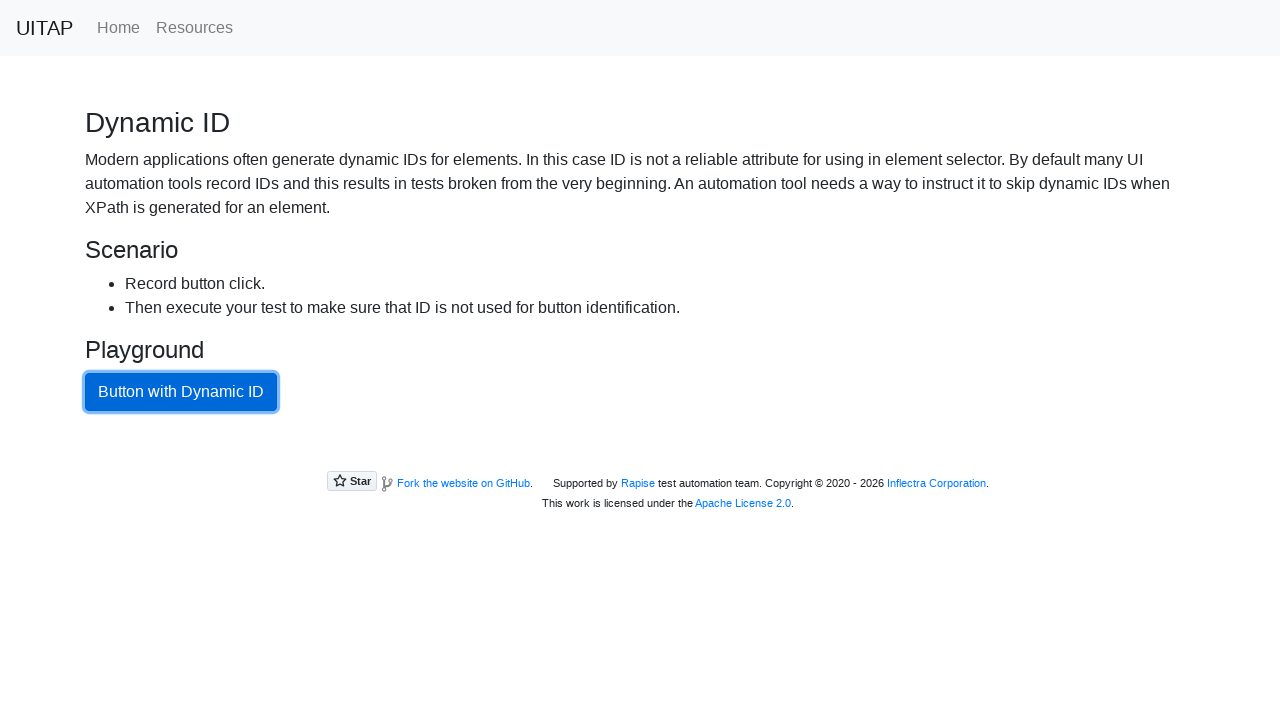

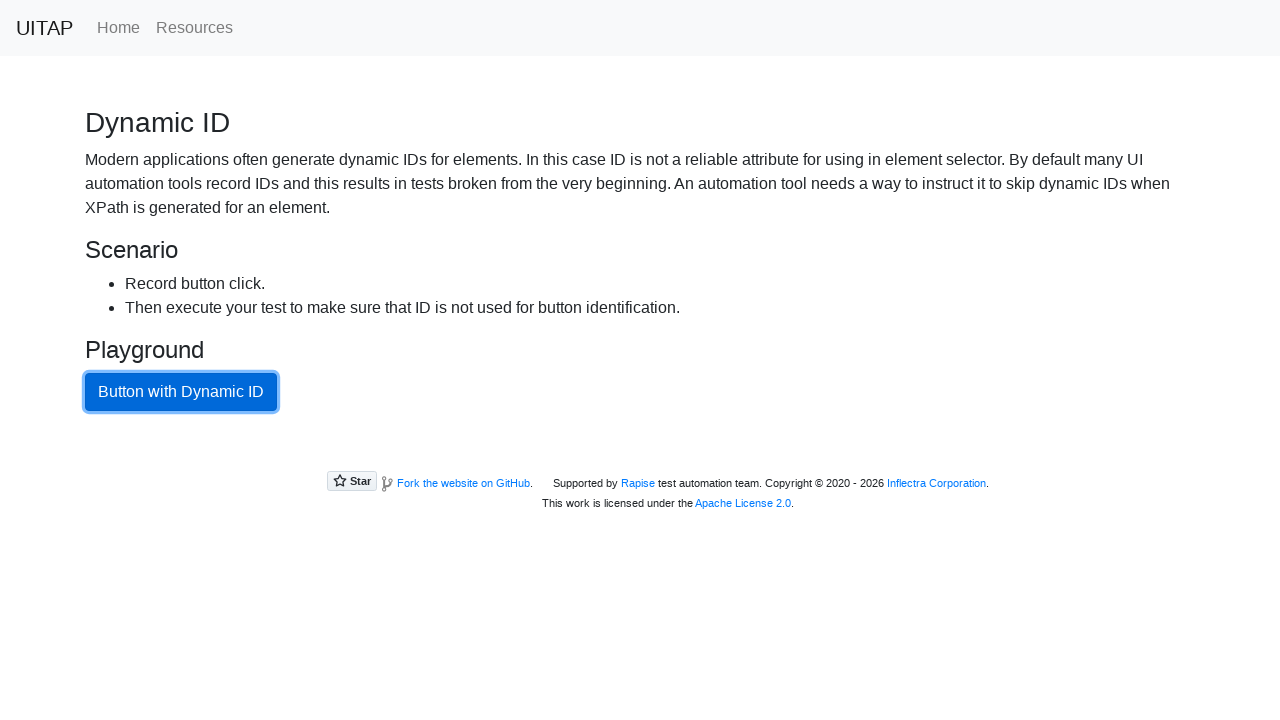